Tests opening a new browser window by navigating to the windows page, opening a new window, navigating to a different page in that window, and verifying there are 2 windows open.

Starting URL: https://the-internet.herokuapp.com/windows

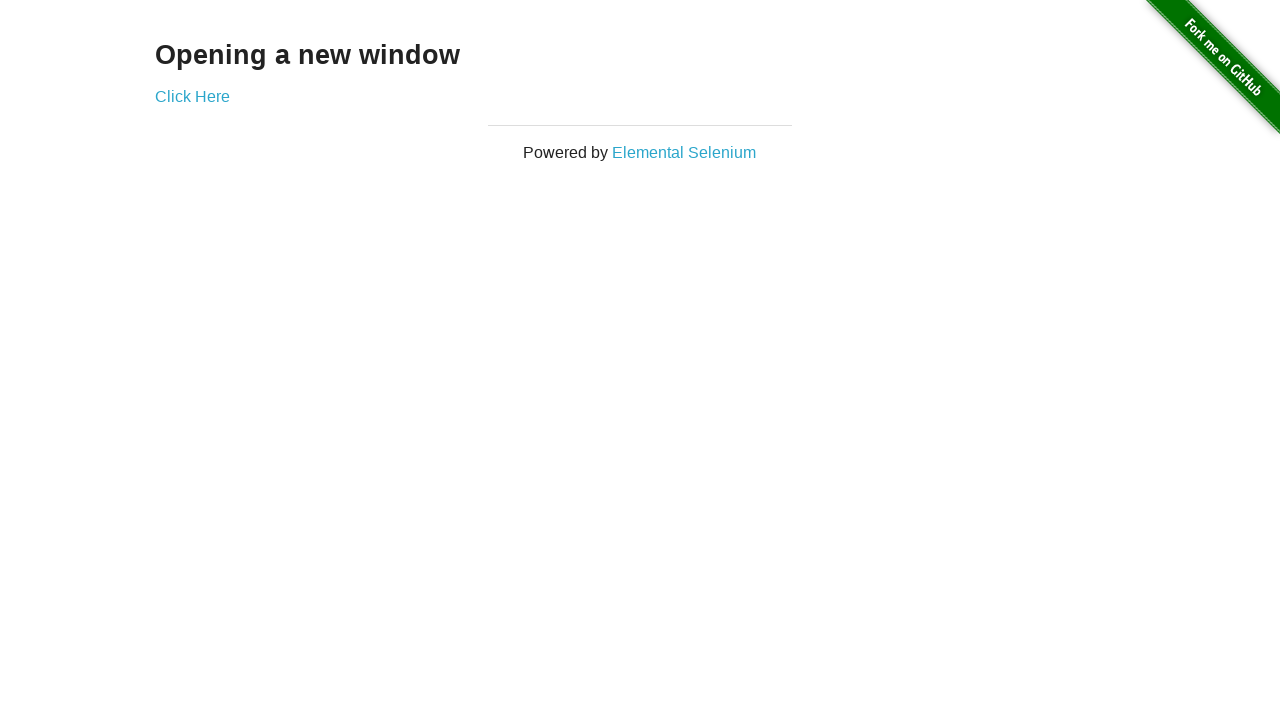

Opened a new browser window/page
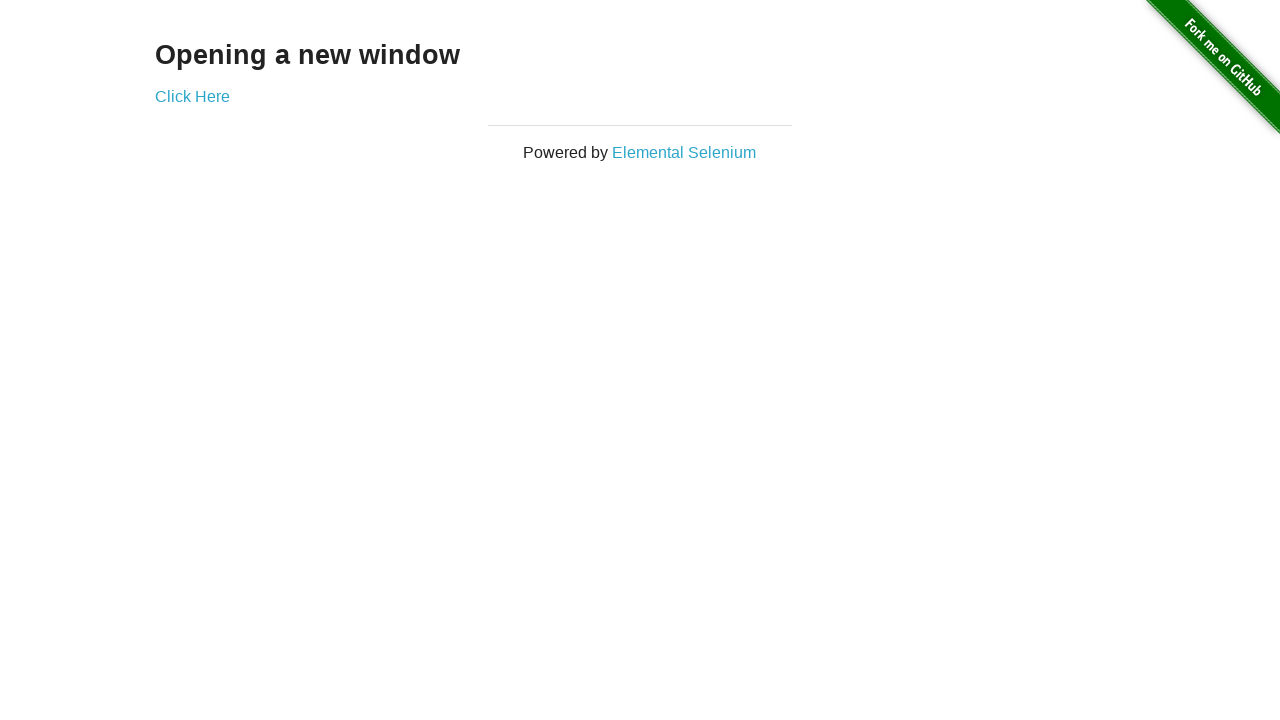

Navigated to typos page in the new window
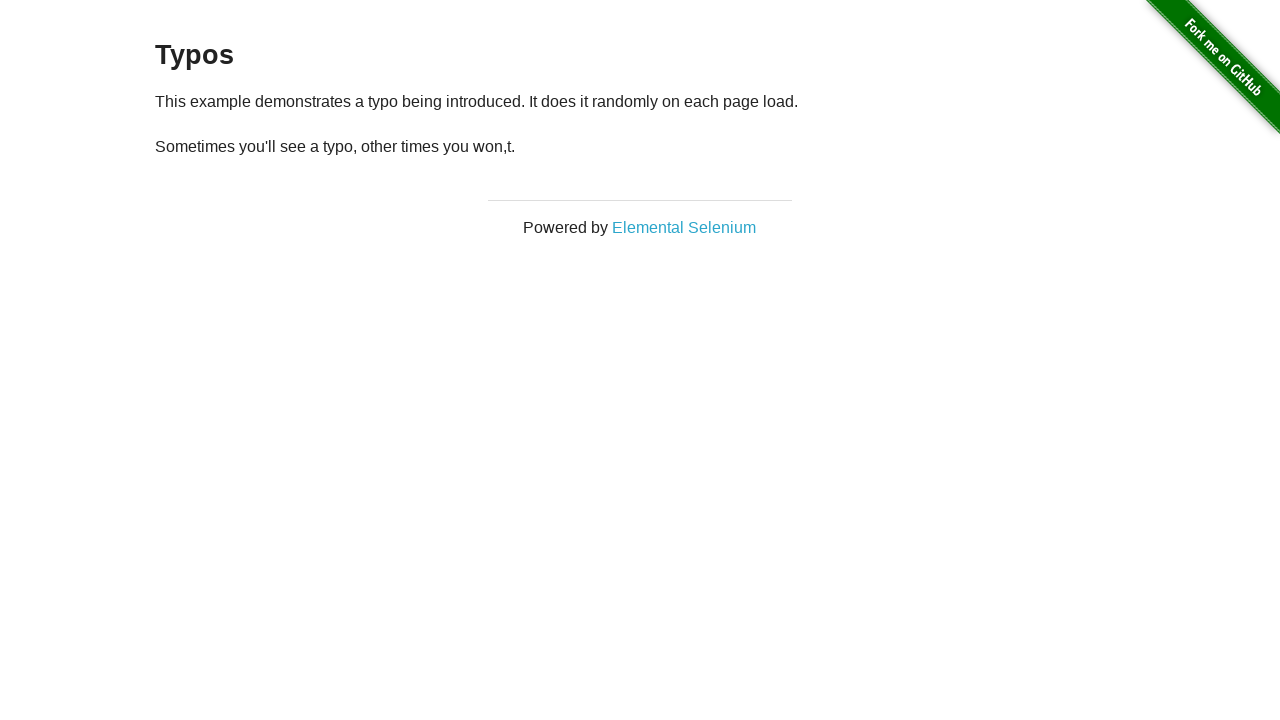

Verified that 2 windows are open
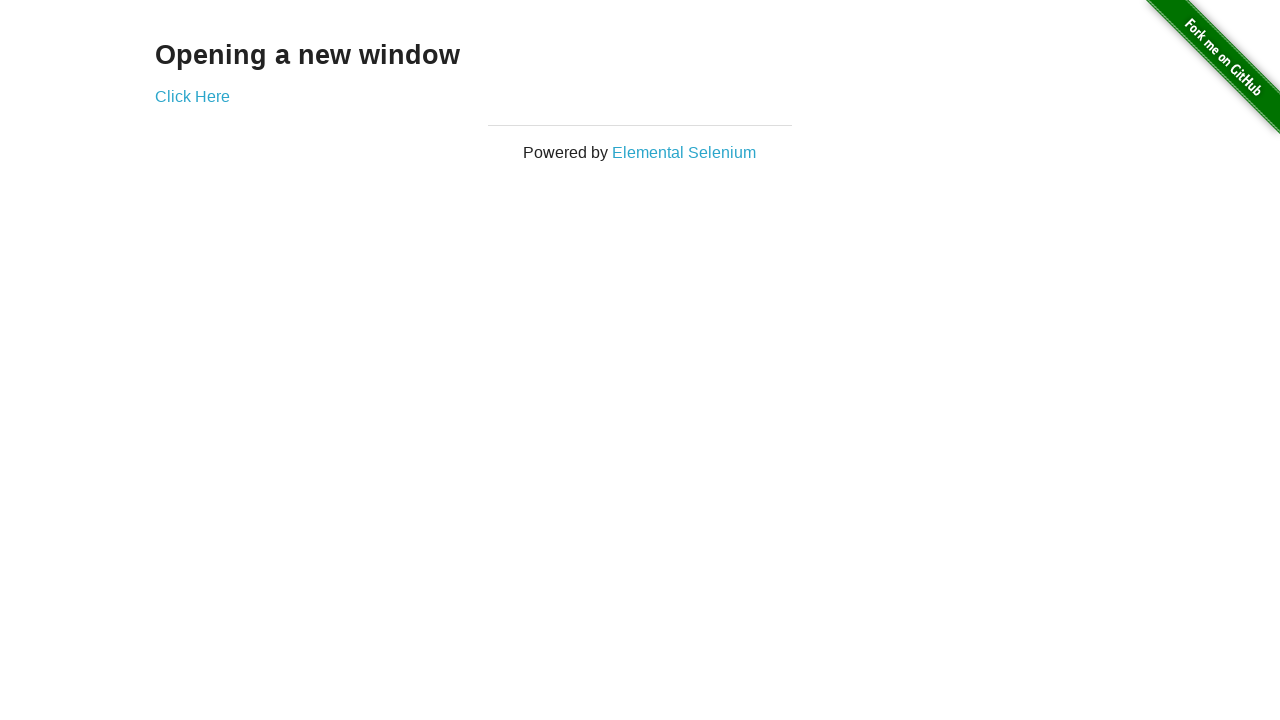

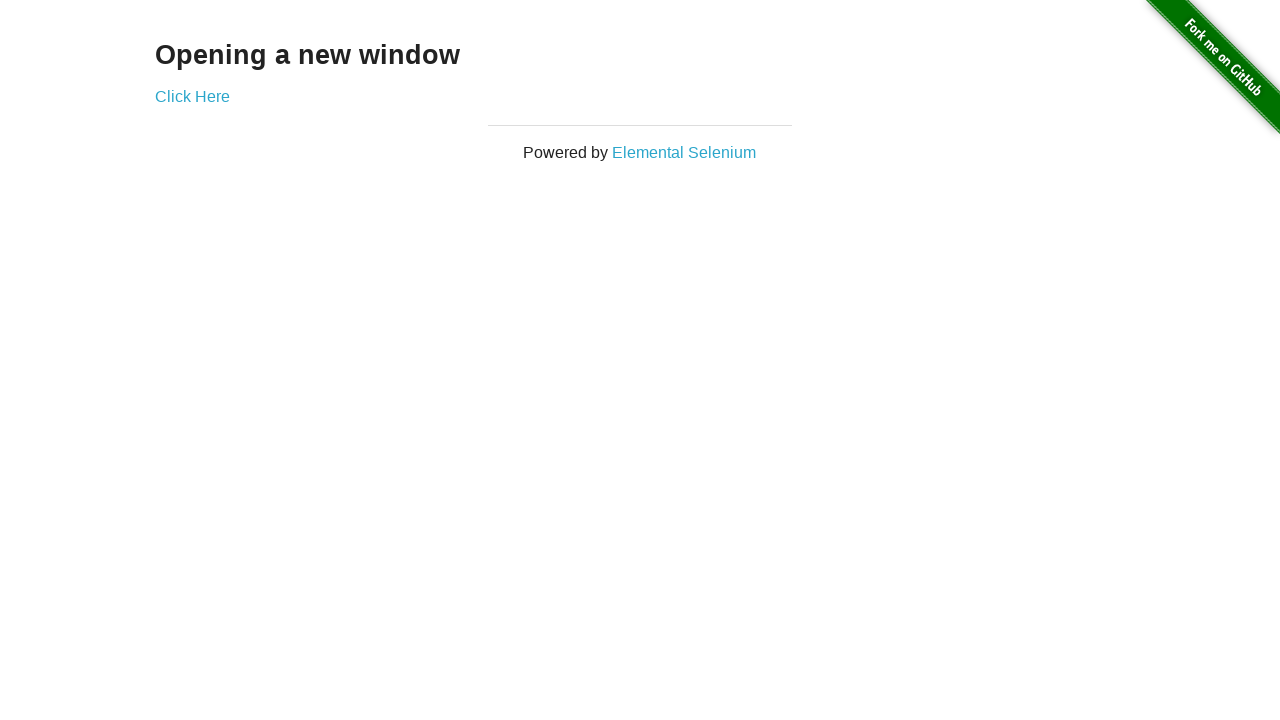